Tests keyboard key press functionality by sending SPACE and LEFT arrow keys to a target element and verifying the page displays the correct key press result.

Starting URL: http://the-internet.herokuapp.com/key_presses

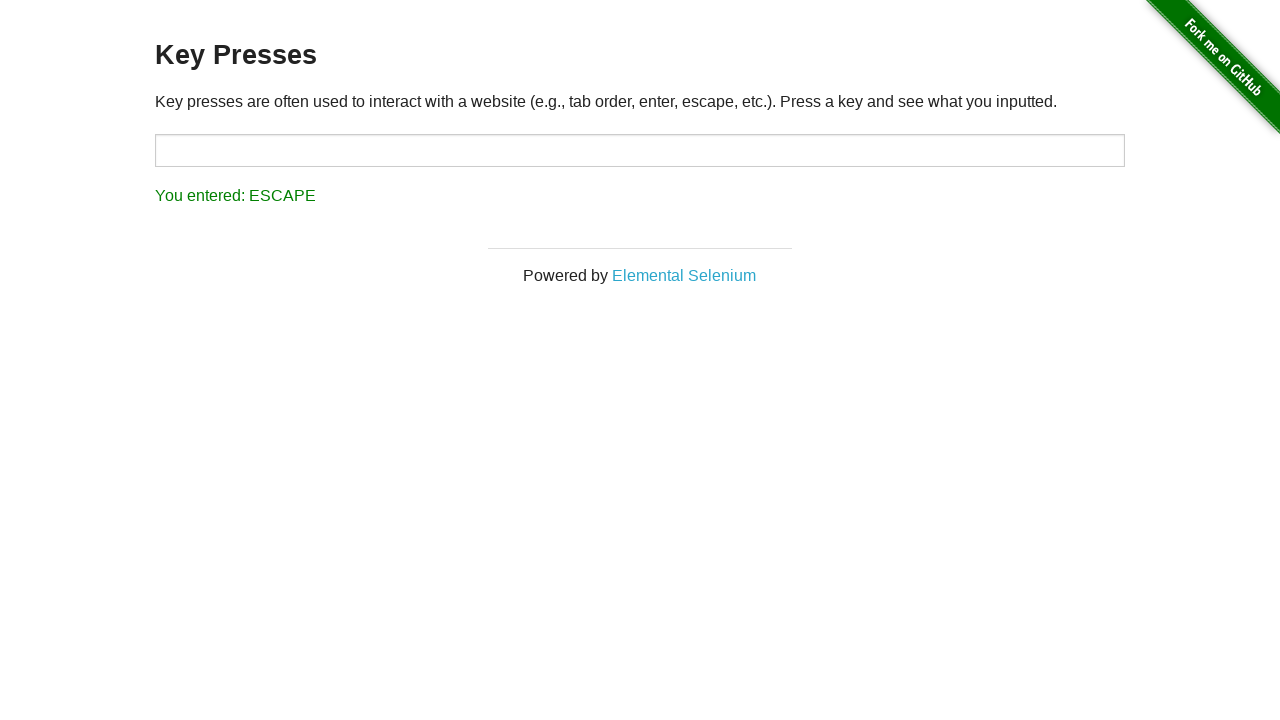

Pressed SPACE key on target input element on #target
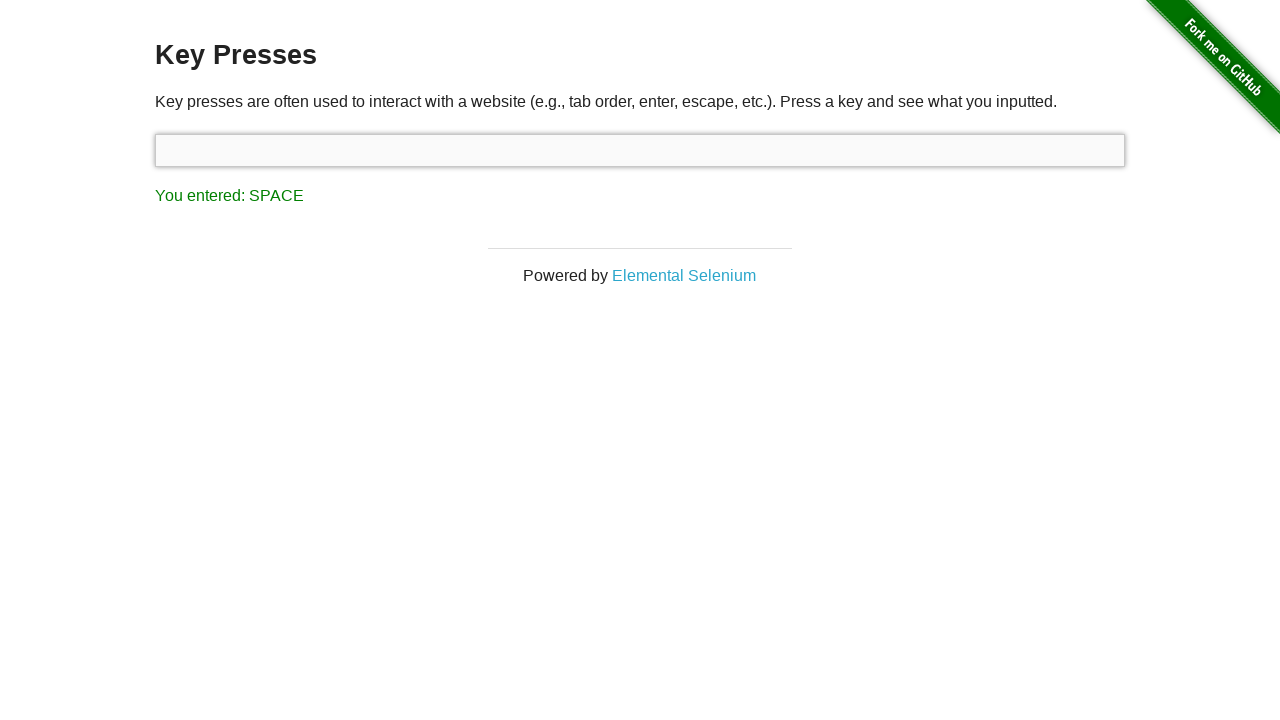

Retrieved result text after SPACE key press
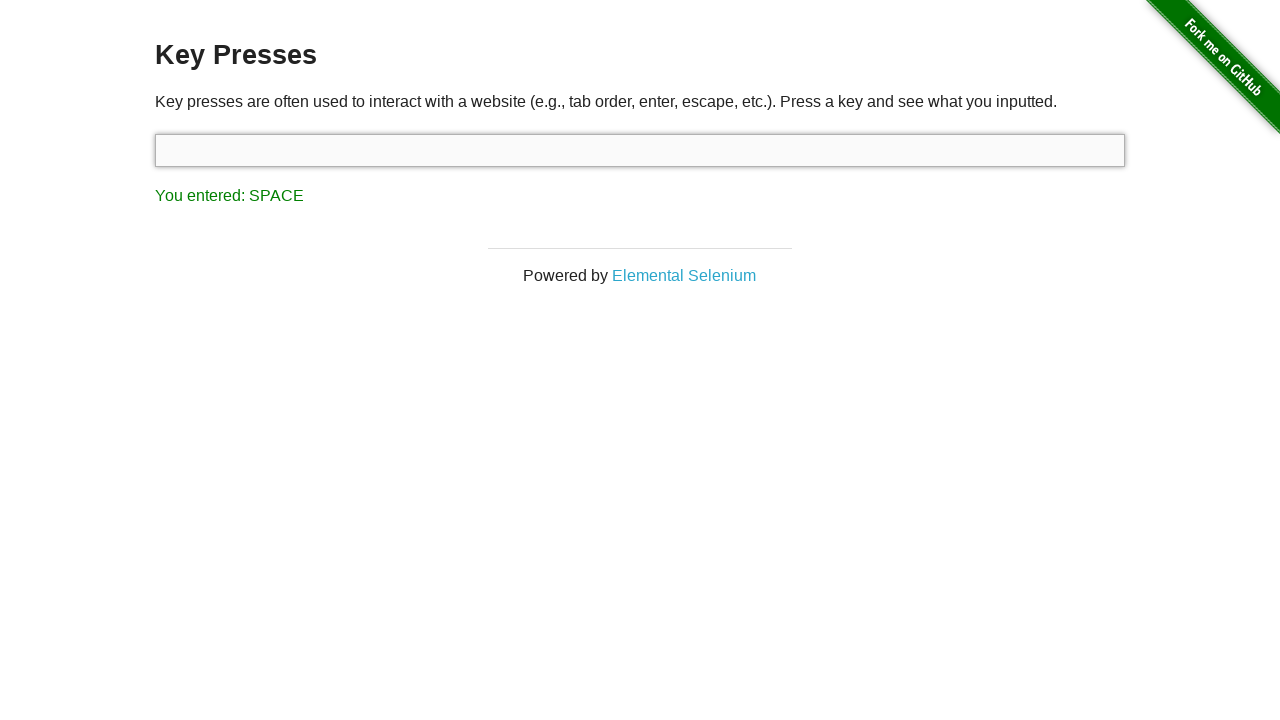

Verified SPACE key press result is correct
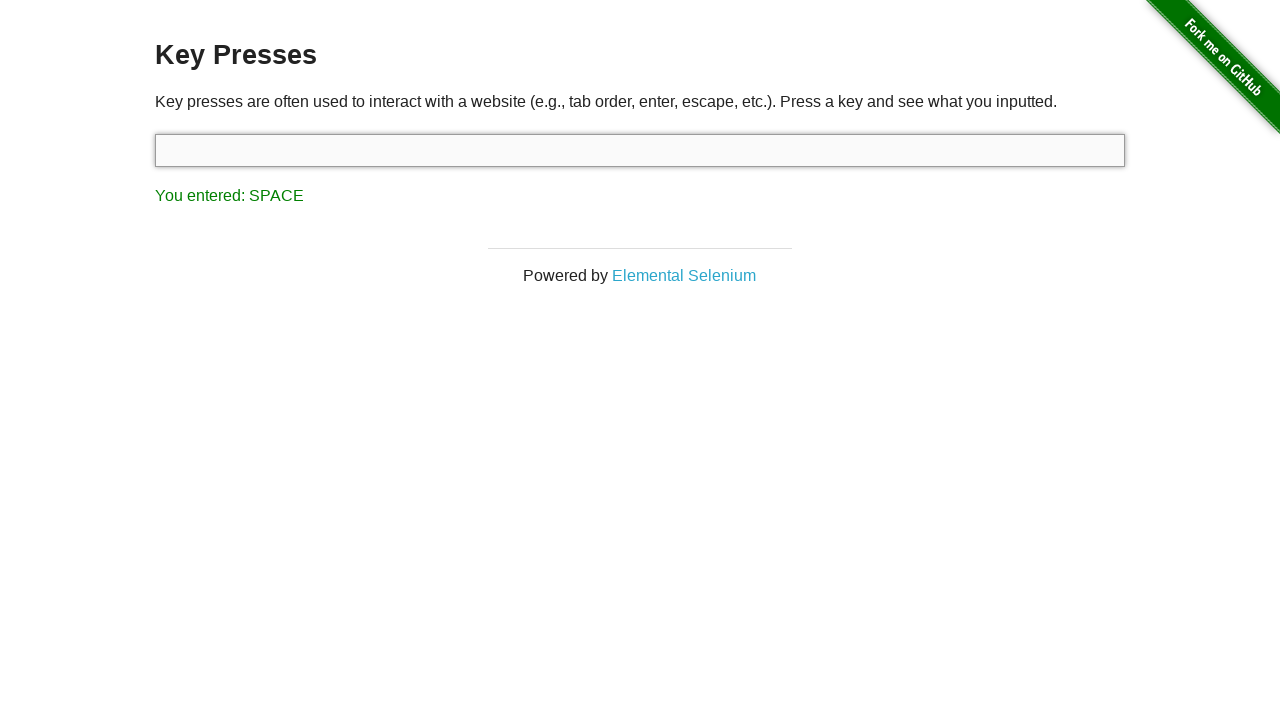

Pressed LEFT arrow key
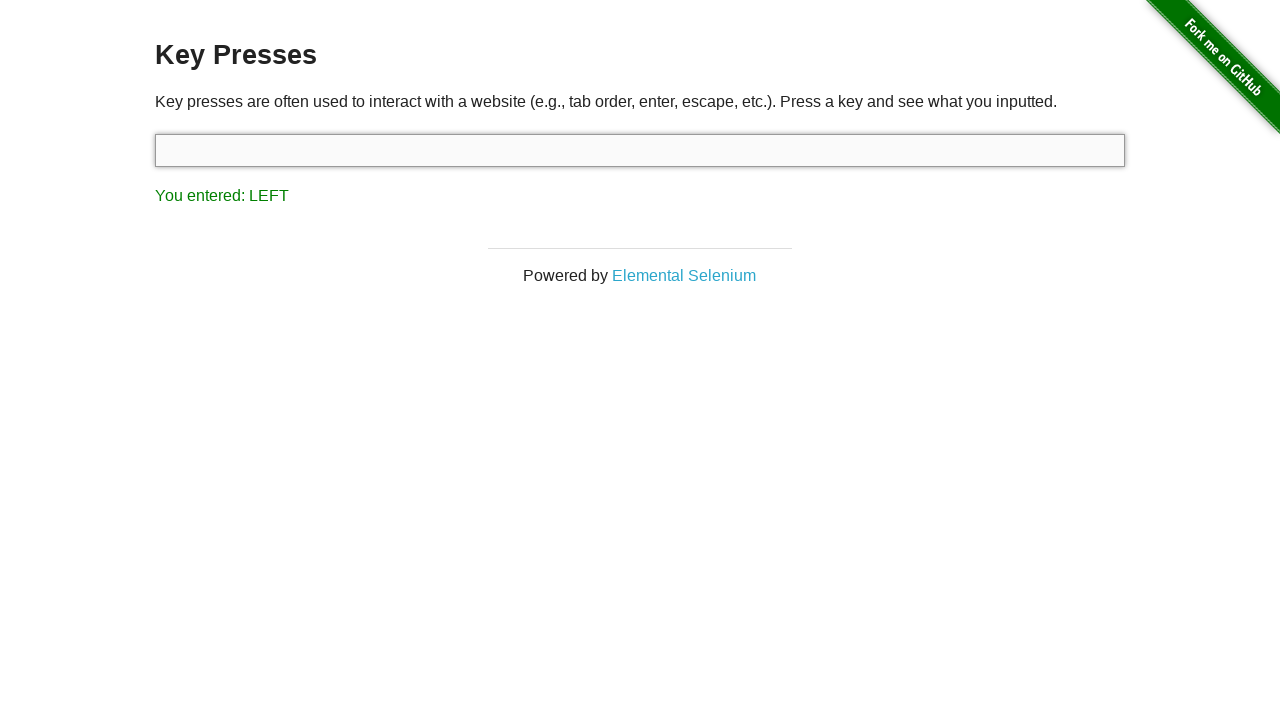

Retrieved result text after LEFT arrow key press
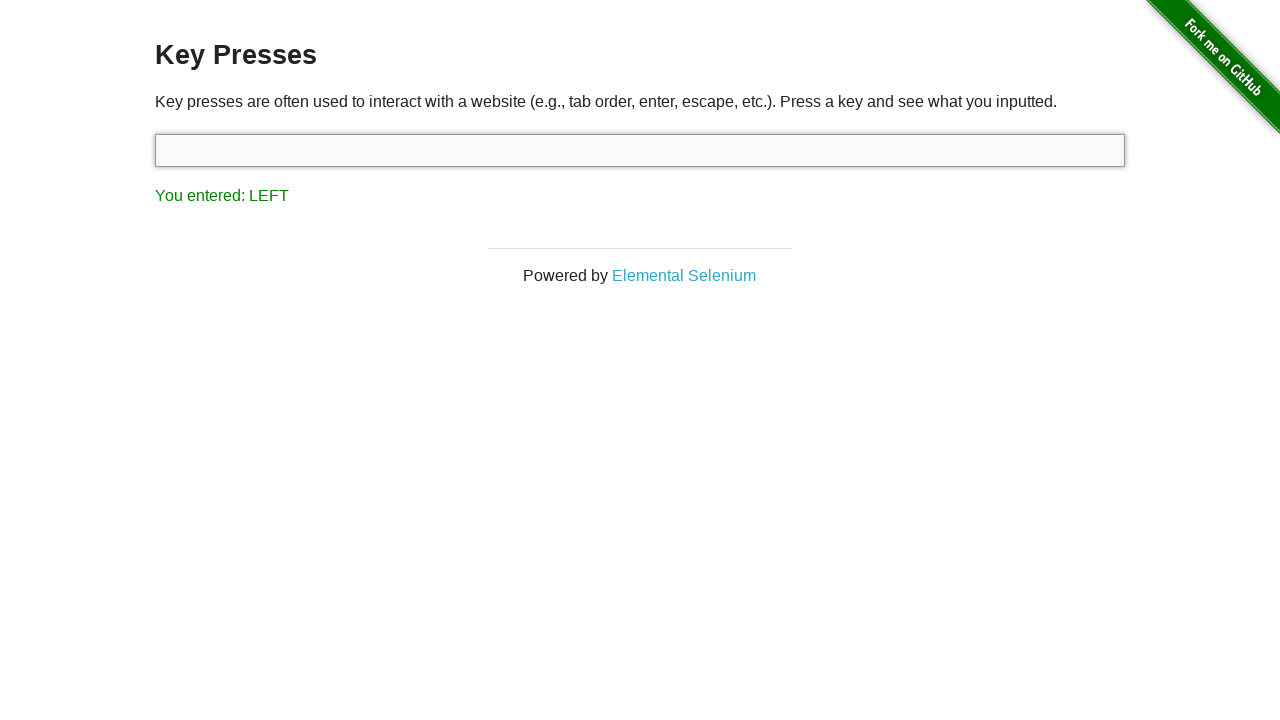

Verified LEFT arrow key press result is correct
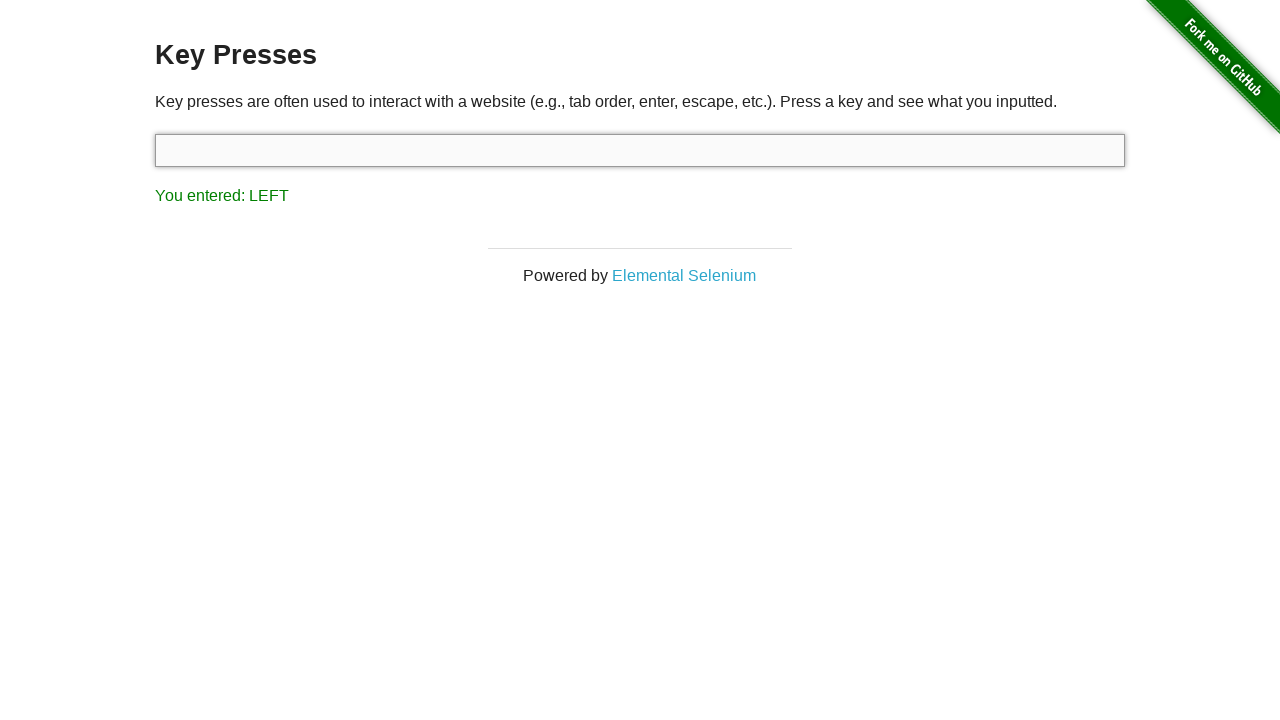

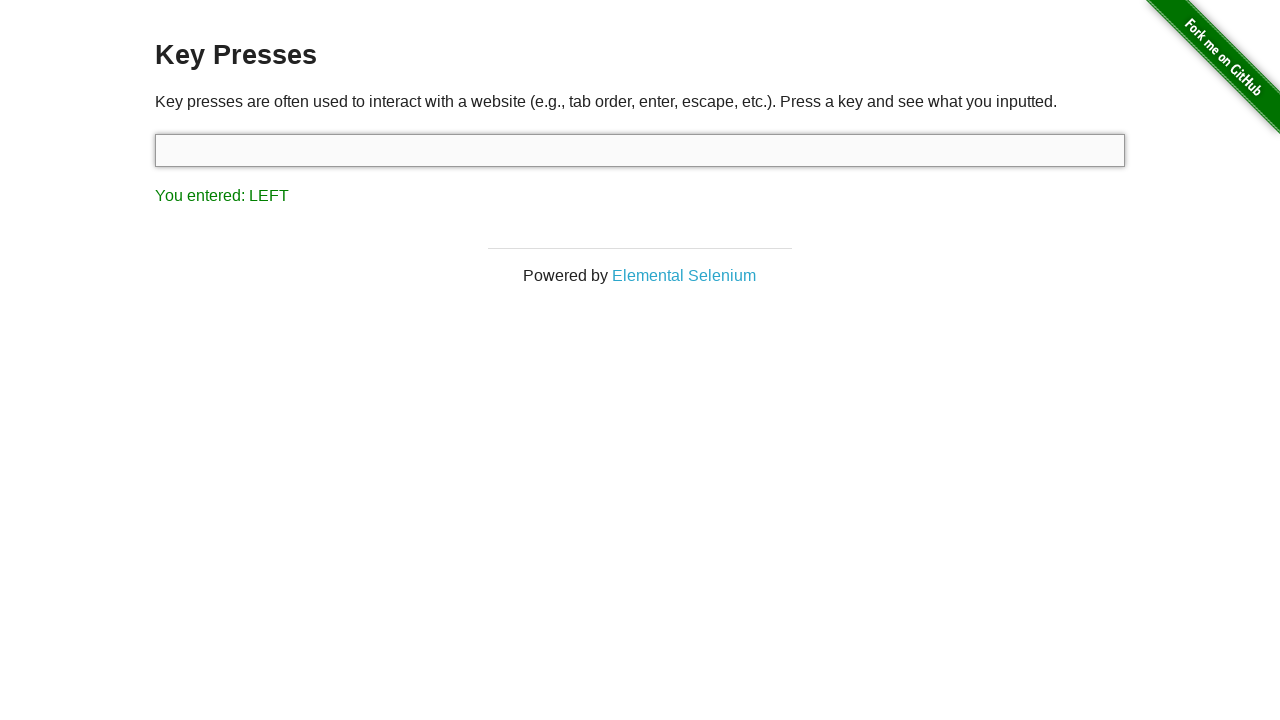